Tests the calendar date picker by clicking to open it, navigating through months/years until reaching the target date (March 2026), and selecting a specific day.

Starting URL: https://testautomationpractice.blogspot.com/

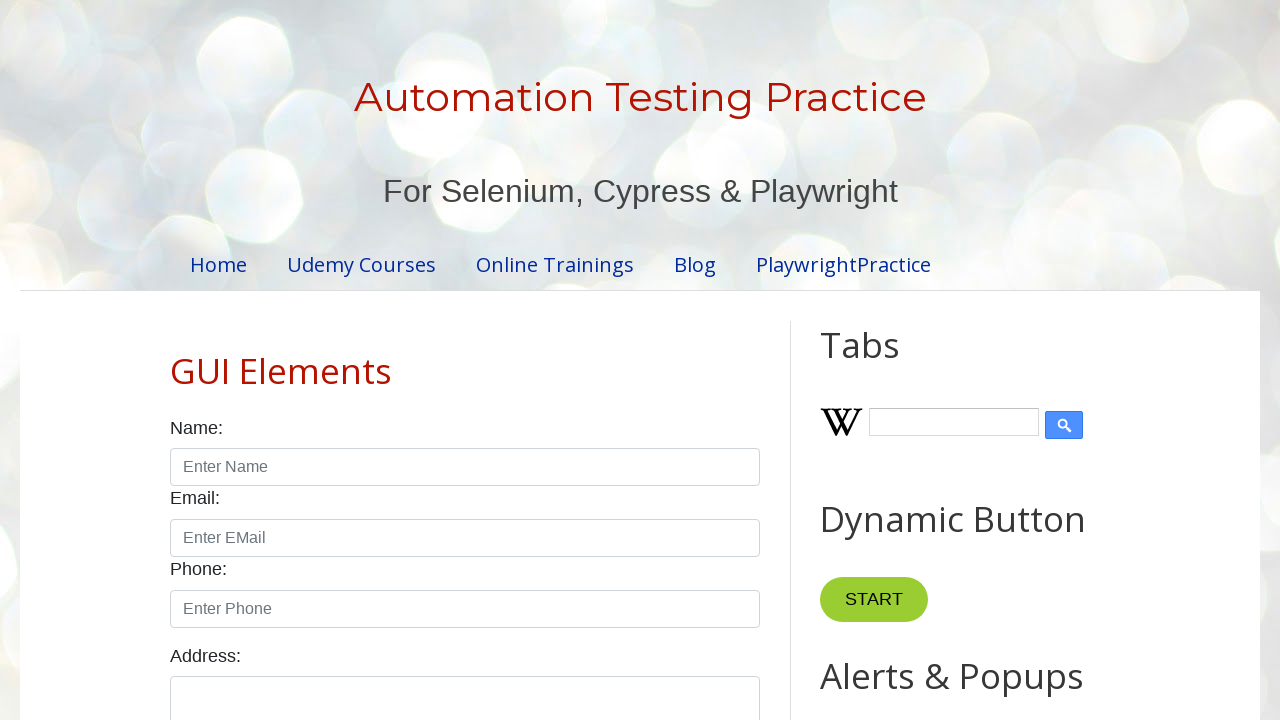

Clicked datepicker to open calendar at (515, 360) on #datepicker
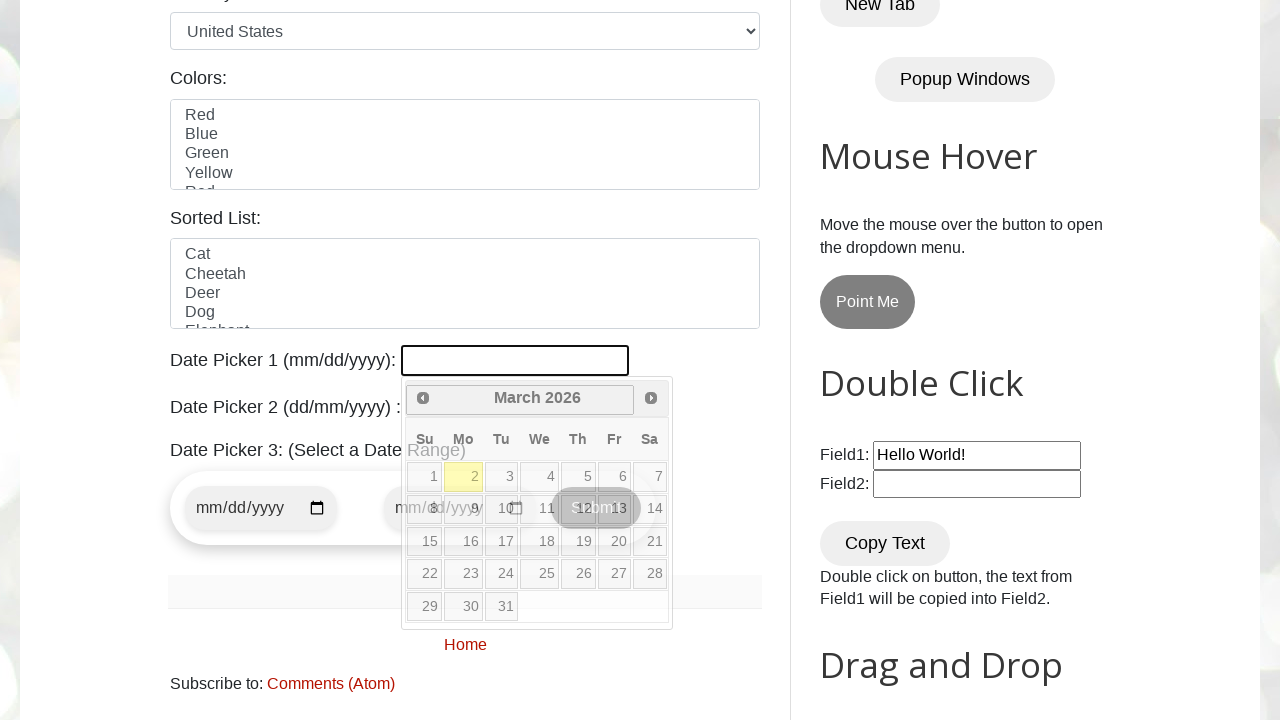

Retrieved current year from calendar
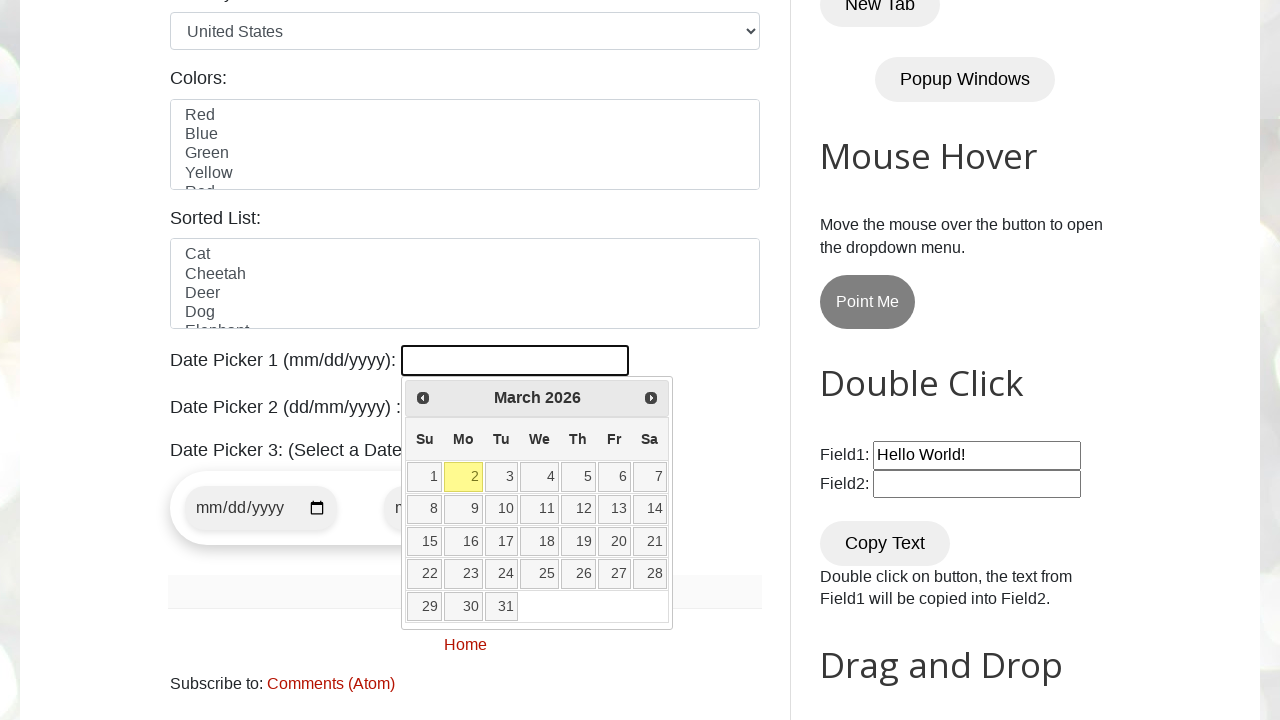

Retrieved current month from calendar
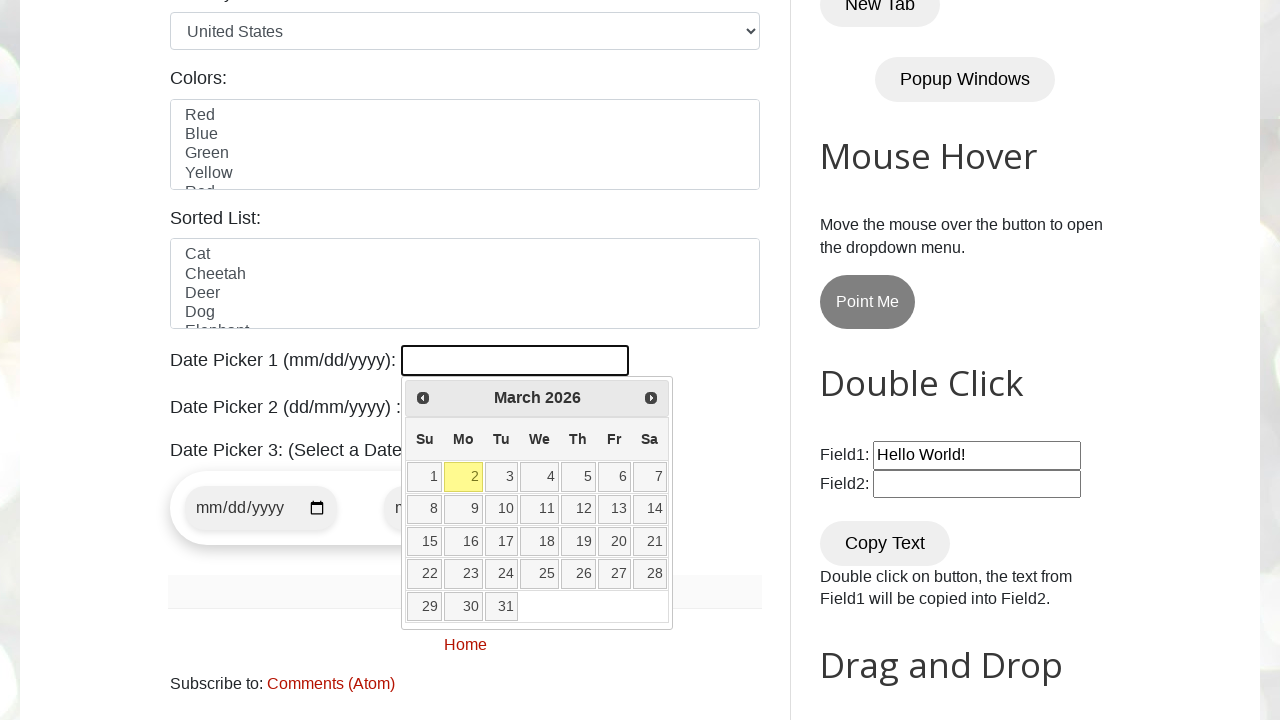

Reached target date: March 2026
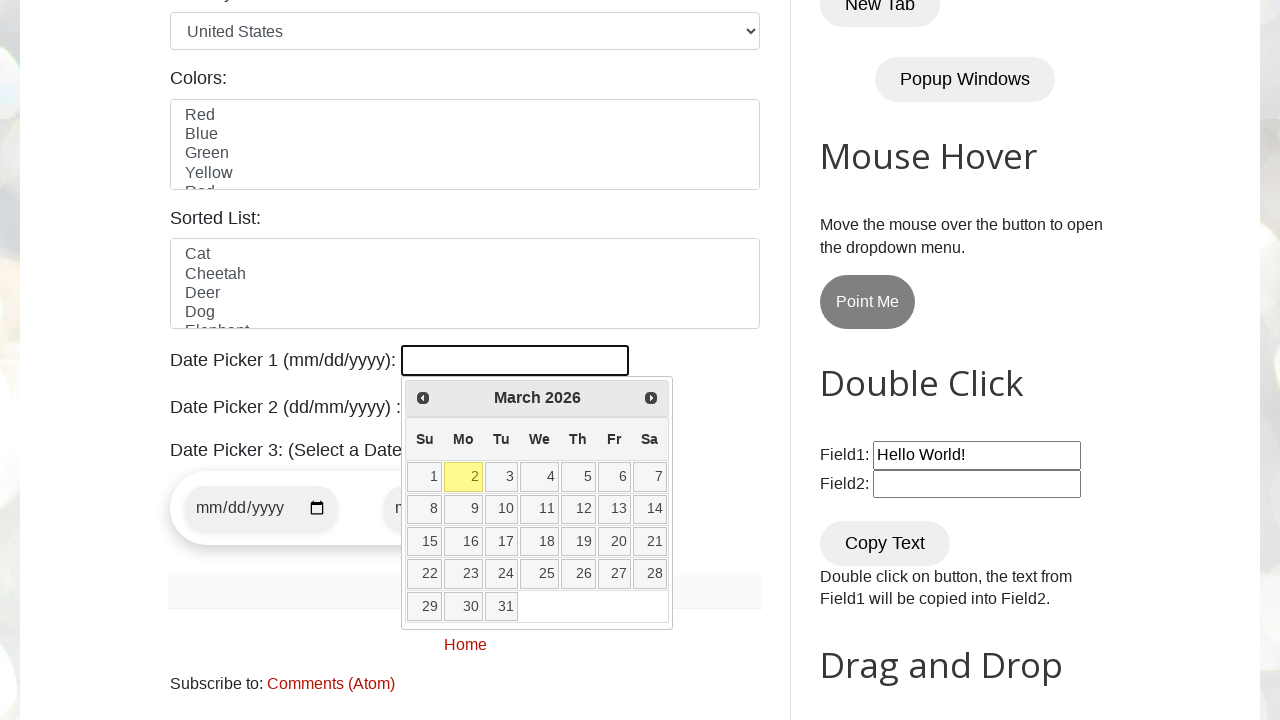

Selected date 23 from calendar at (463, 574) on //a[@class='ui-state-default'][text()='23']
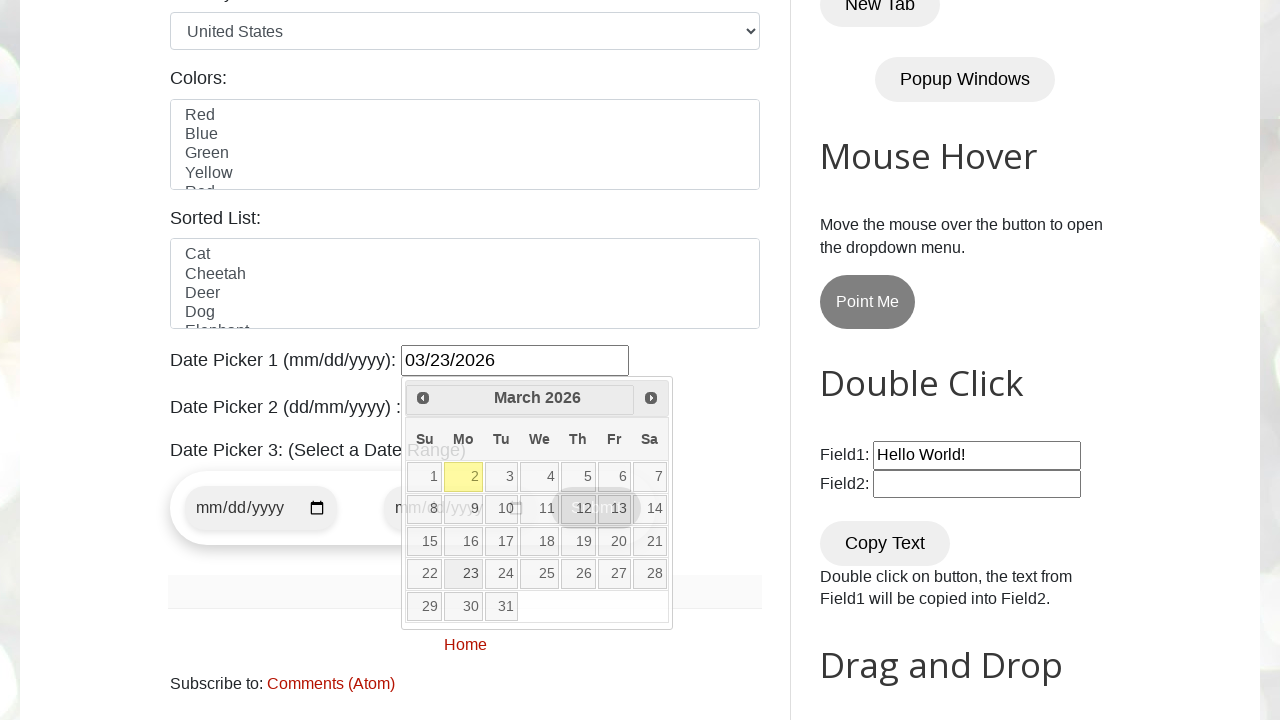

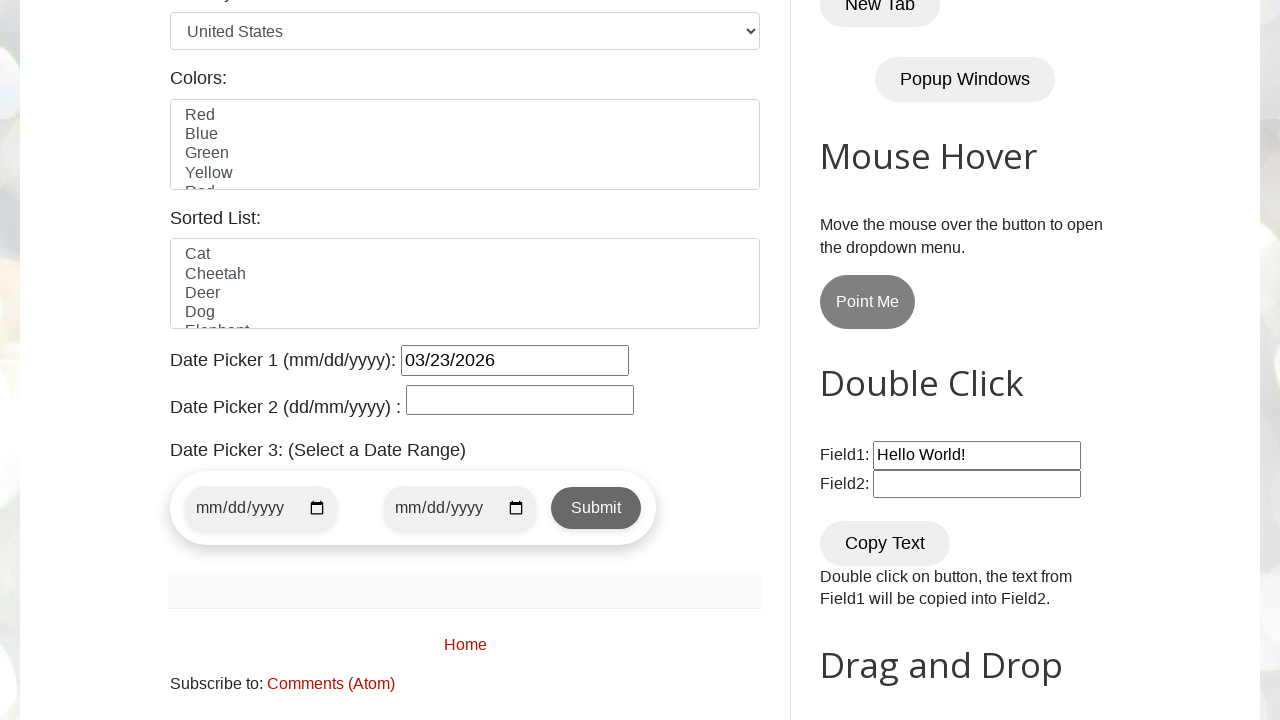